Tests the login form validation by clicking the login button without entering any credentials and verifying the appropriate error message is displayed.

Starting URL: https://www.saucedemo.com/

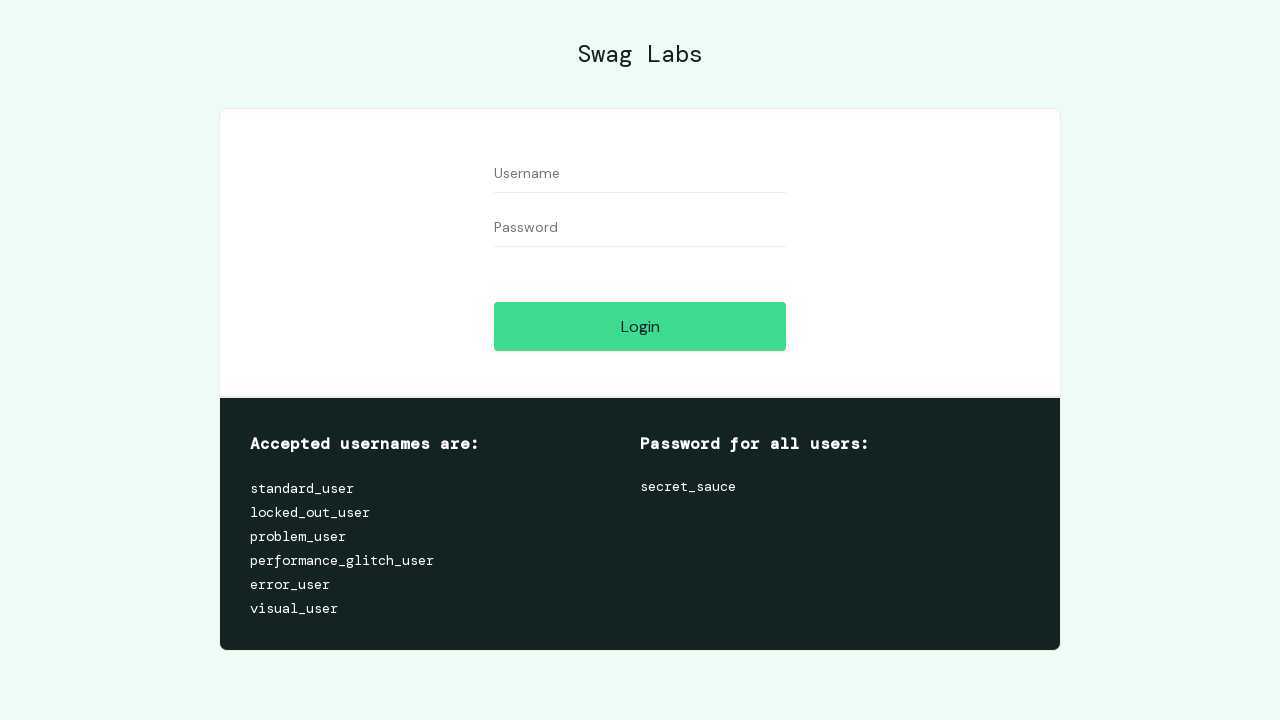

Username input field is visible
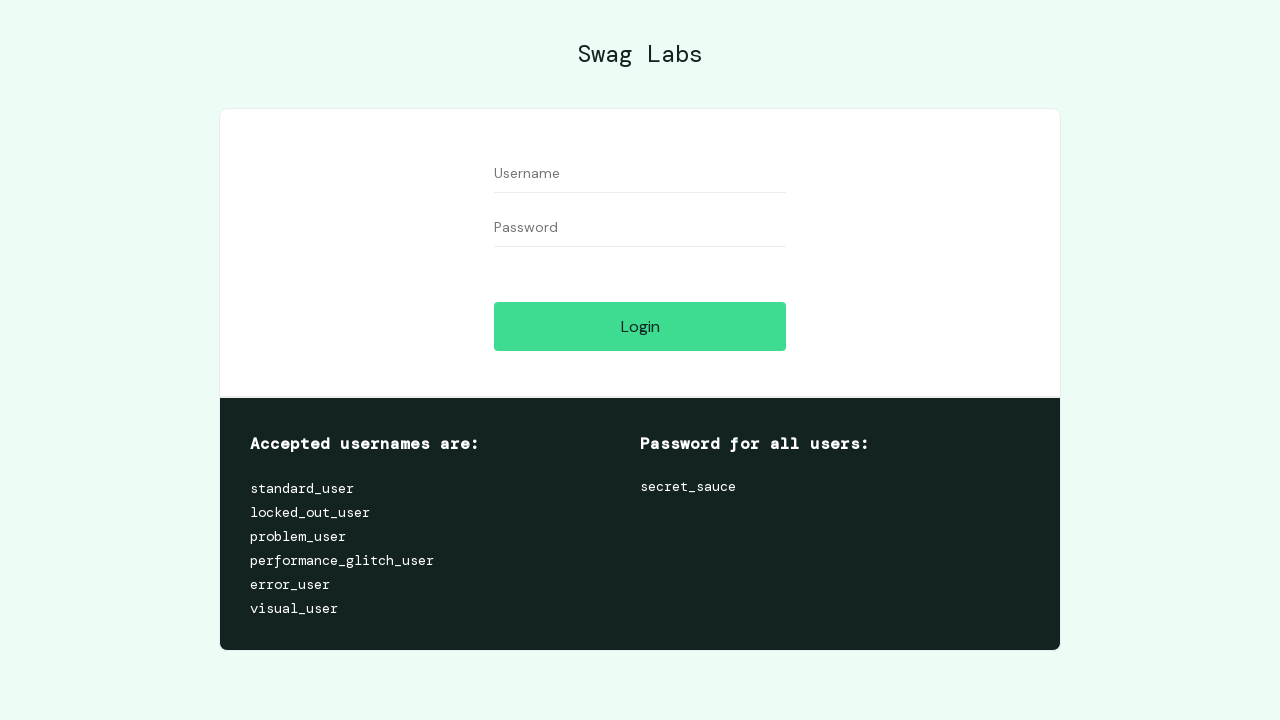

Password input field is visible
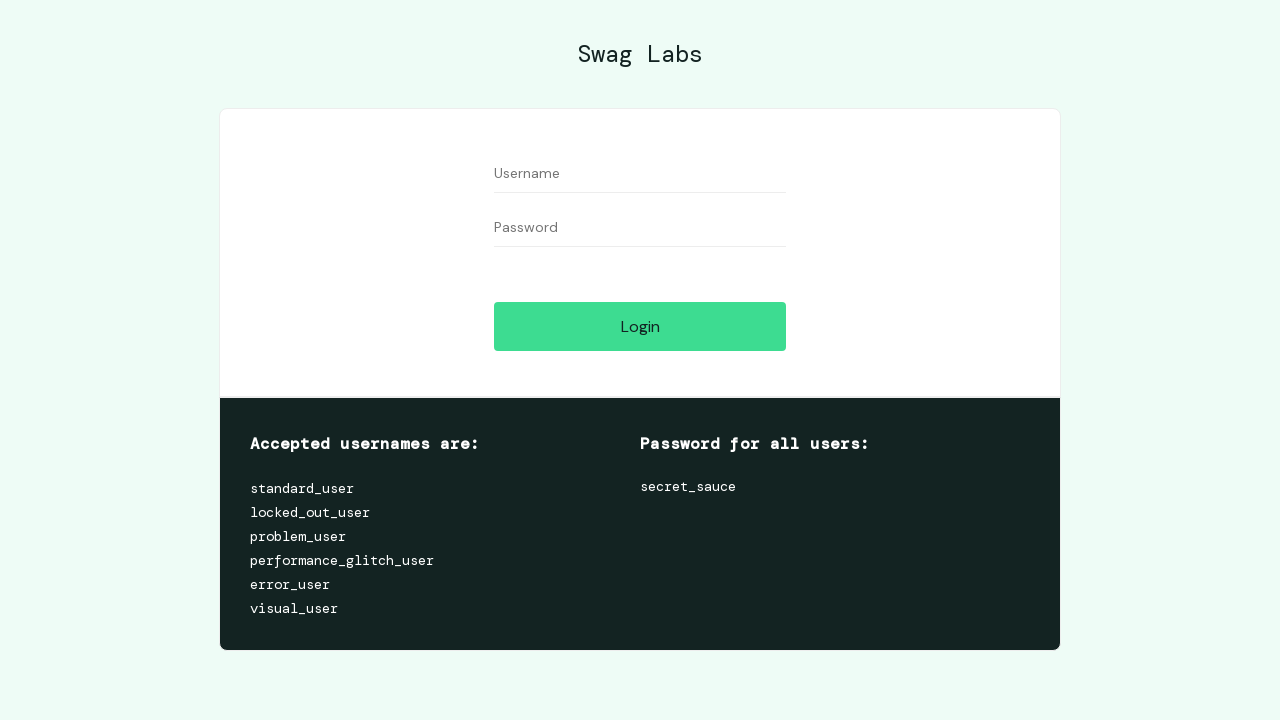

Login button is visible
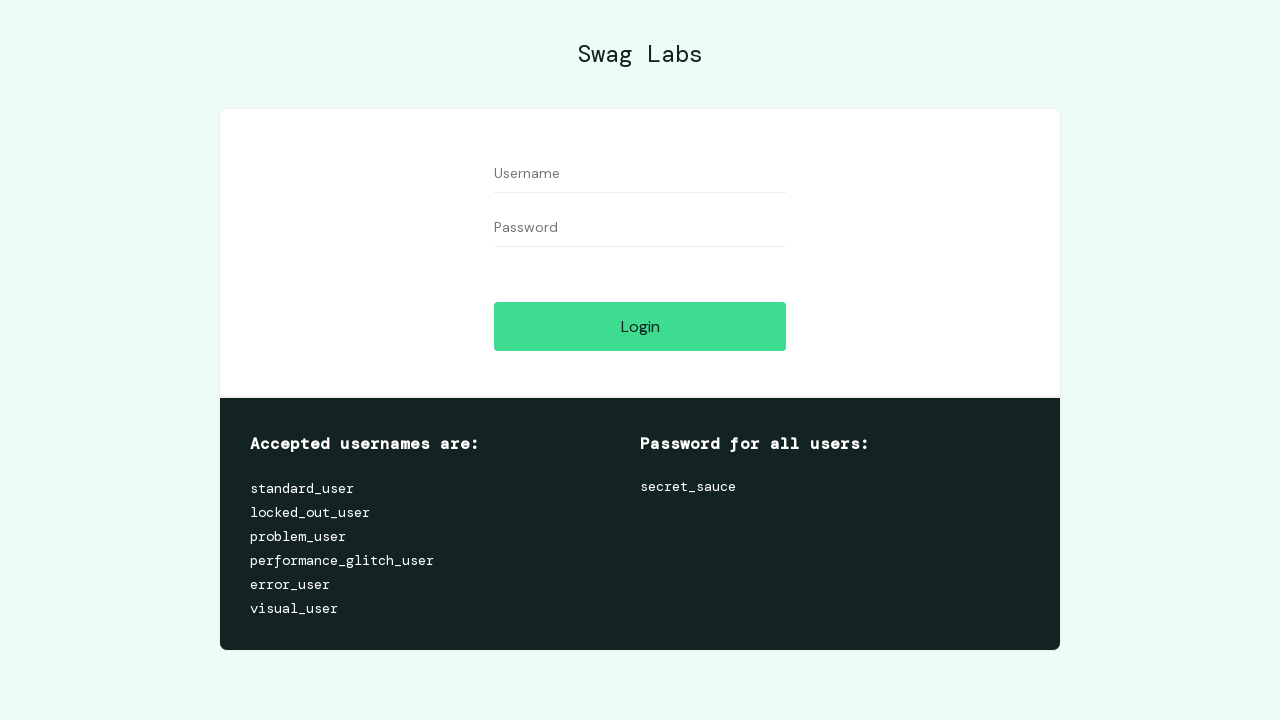

Clicked login button without entering credentials at (640, 326) on [data-test='login-button']
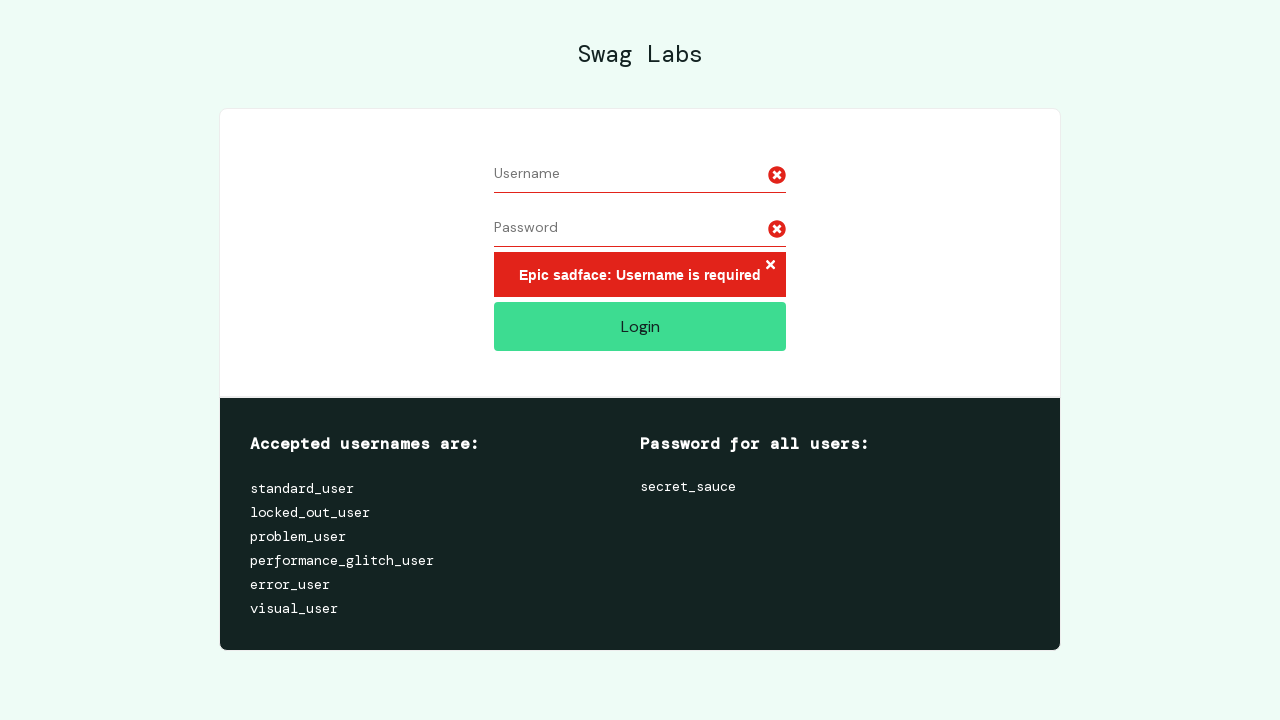

Error message element is visible
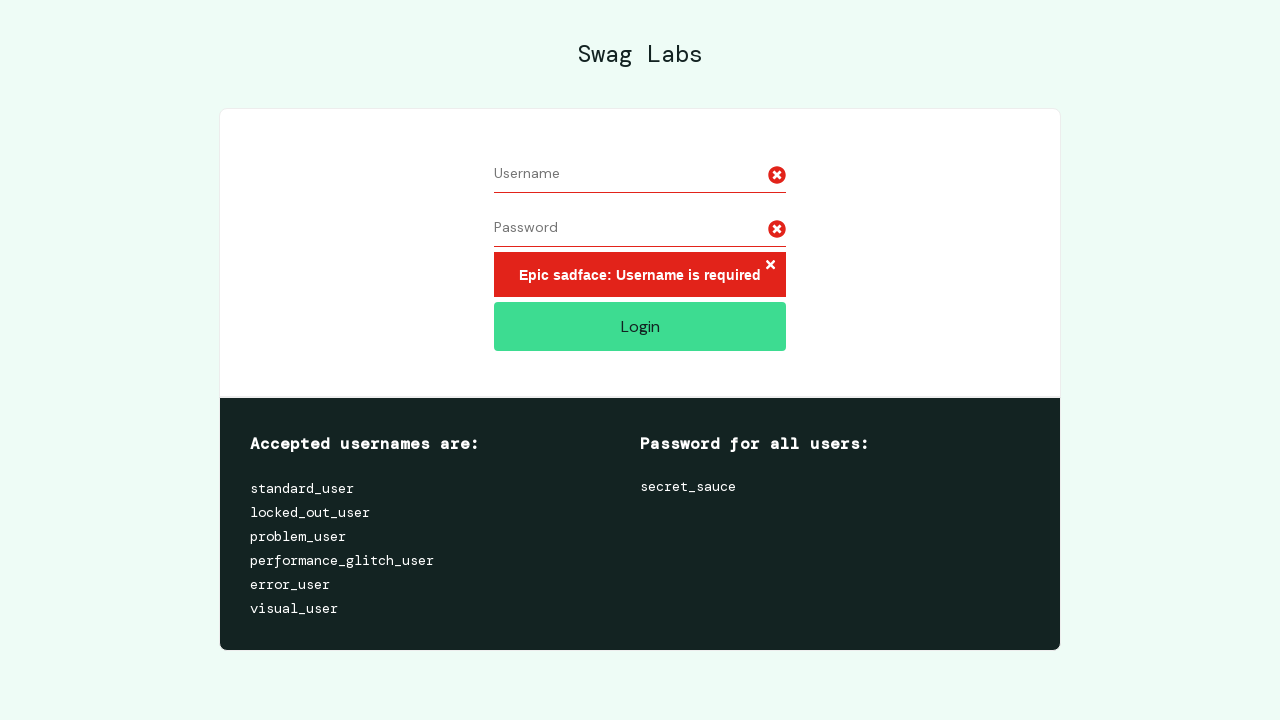

Verified error message: 'Epic sadface: Username is required'
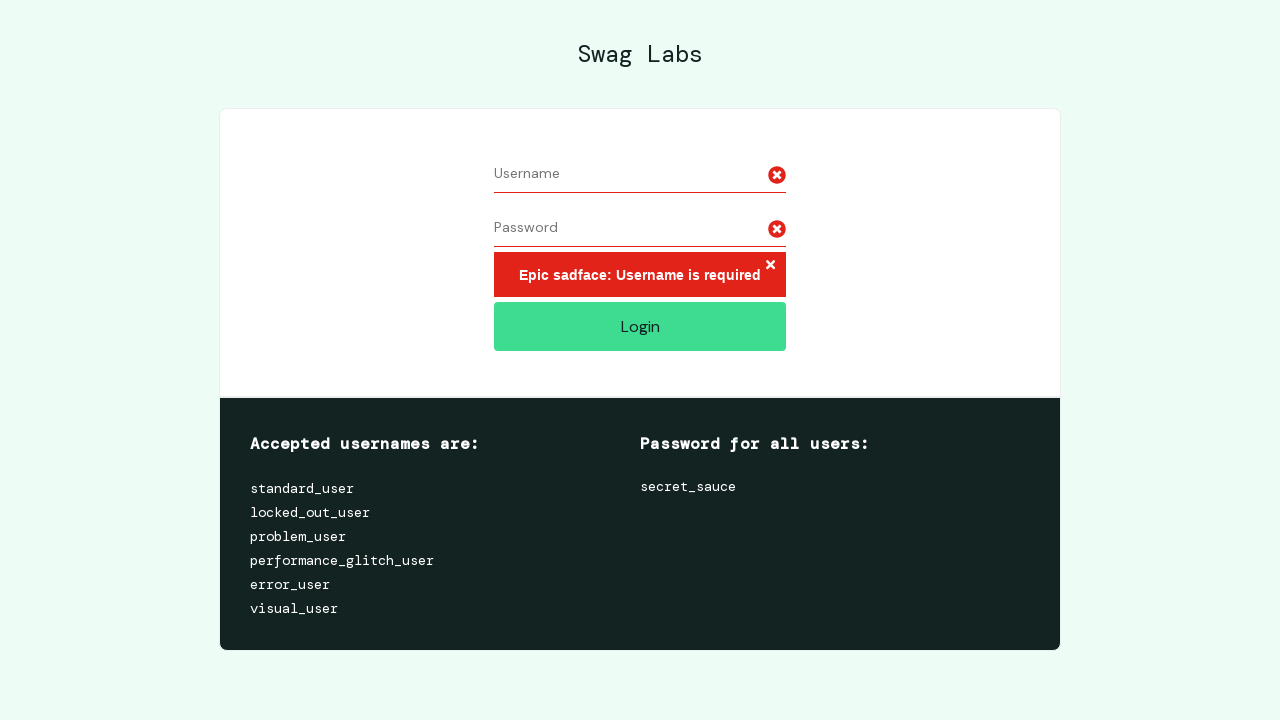

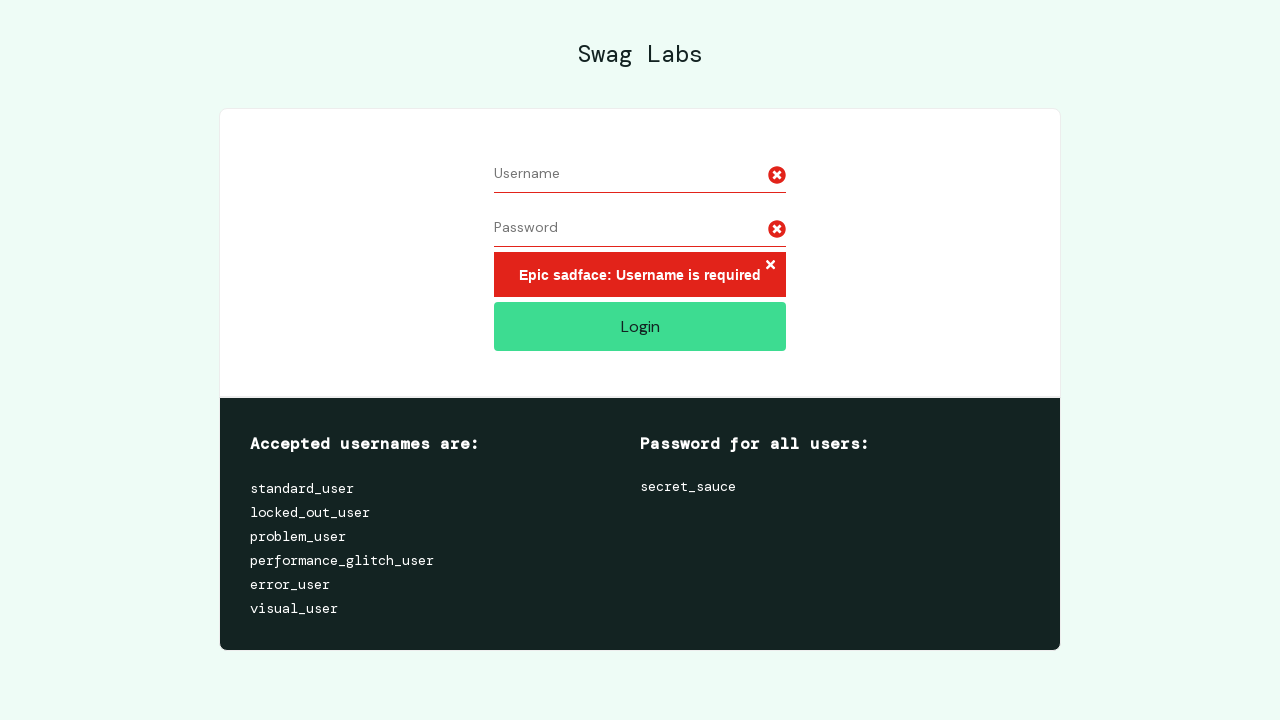